Navigates to a page, finds and clicks a link with a calculated numeric text, then fills out a registration form with personal details and submits it

Starting URL: http://suninjuly.github.io/find_link_text

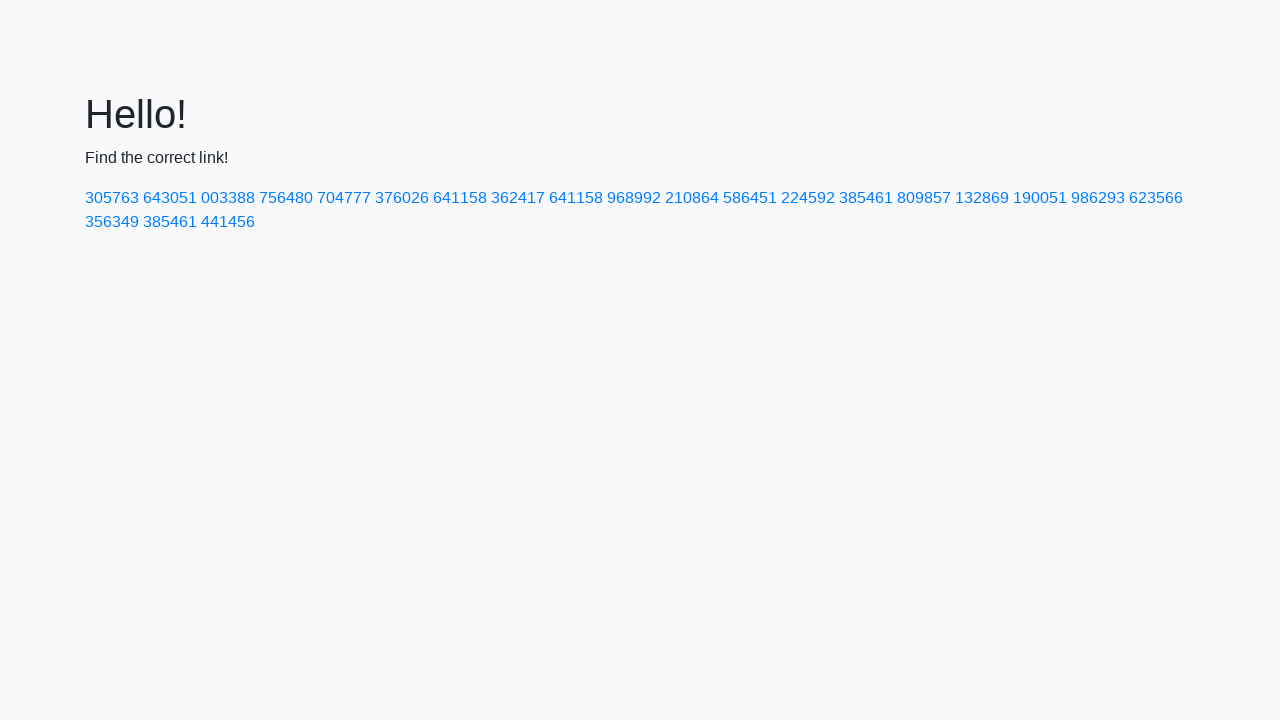

Clicked link with calculated text '224592' at (808, 198) on a:has-text('224592')
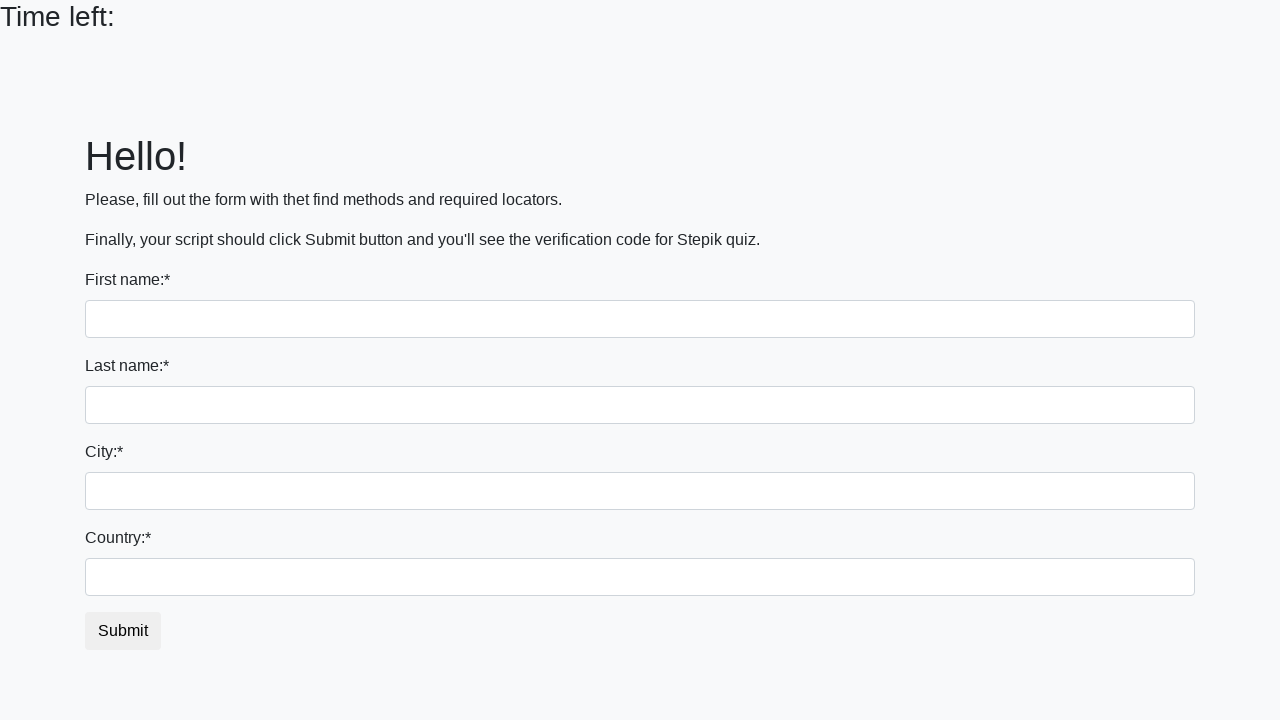

Filled first name field with 'Ivan' on input[name='first_name']
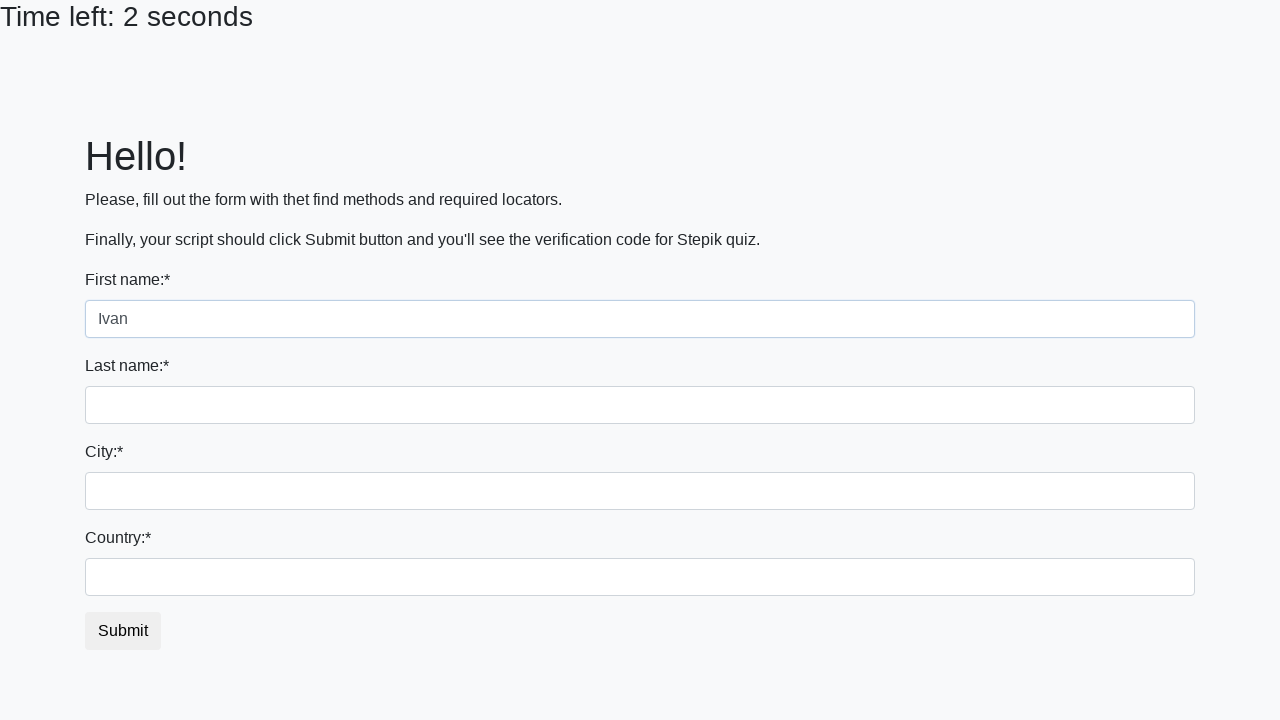

Filled last name field with 'Petrov' on input[name='last_name']
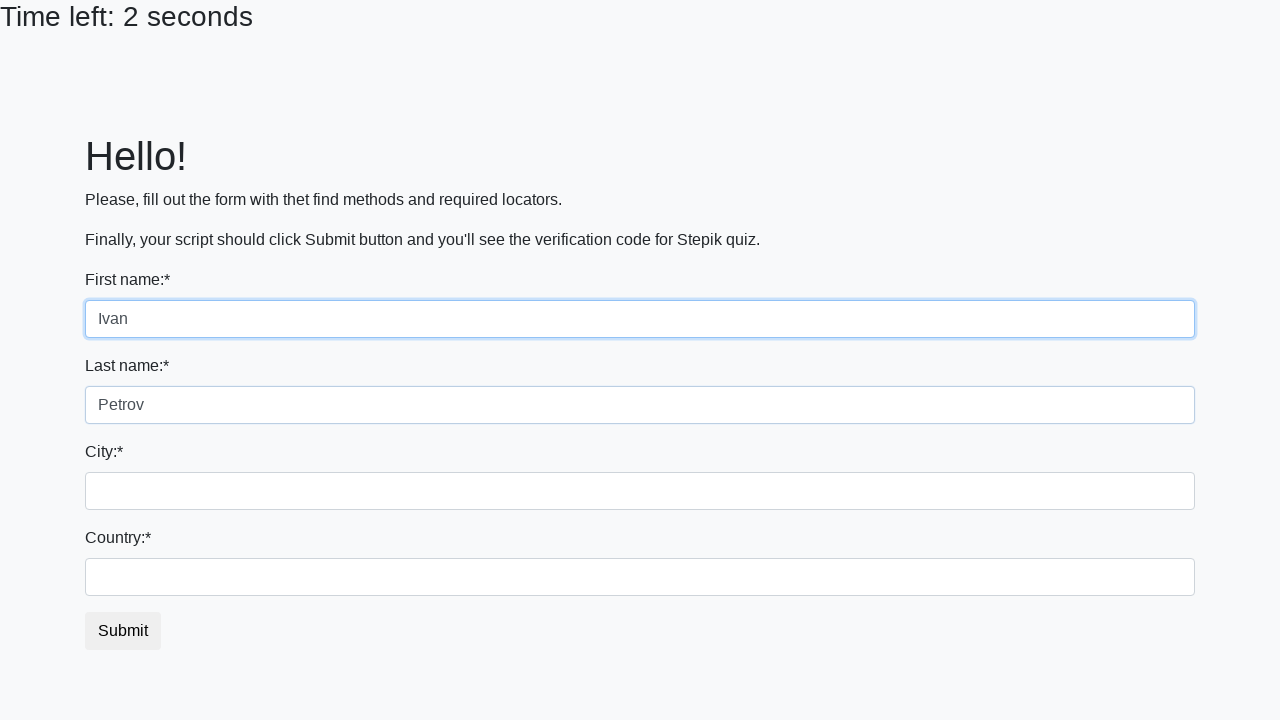

Filled city field with 'Smolensk' on .form-control.city
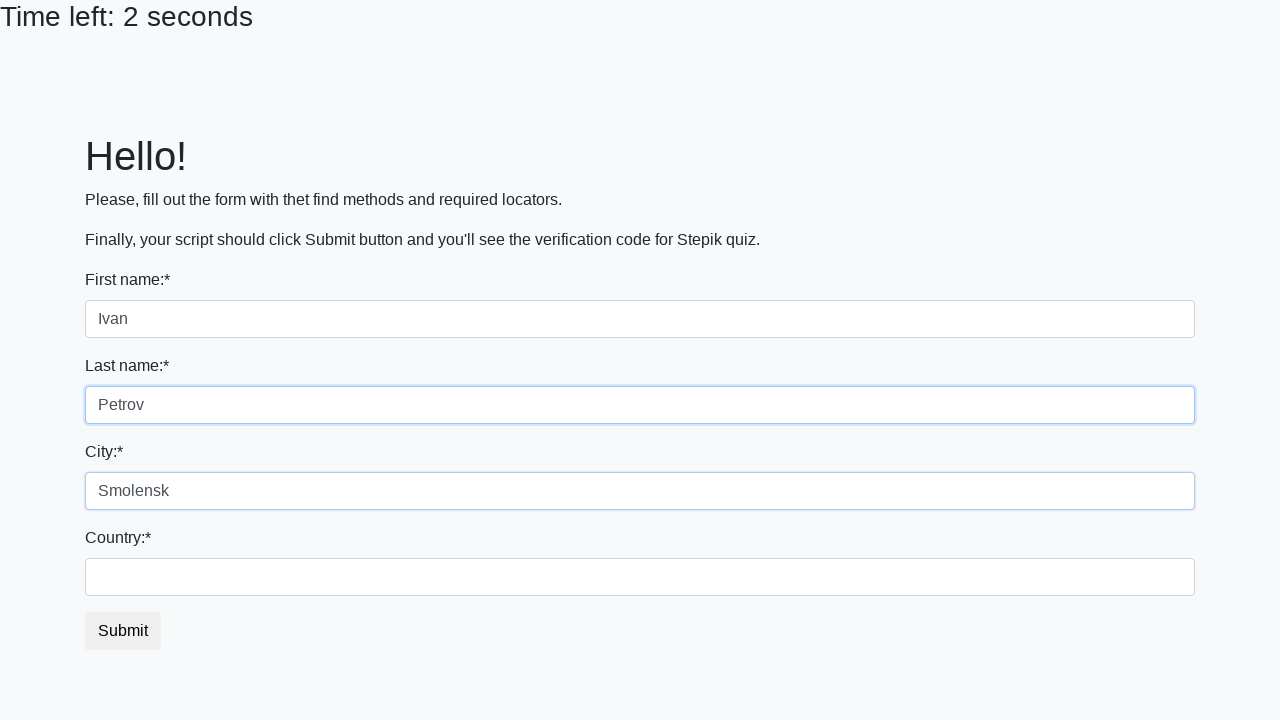

Filled country field with 'Russia' on #country
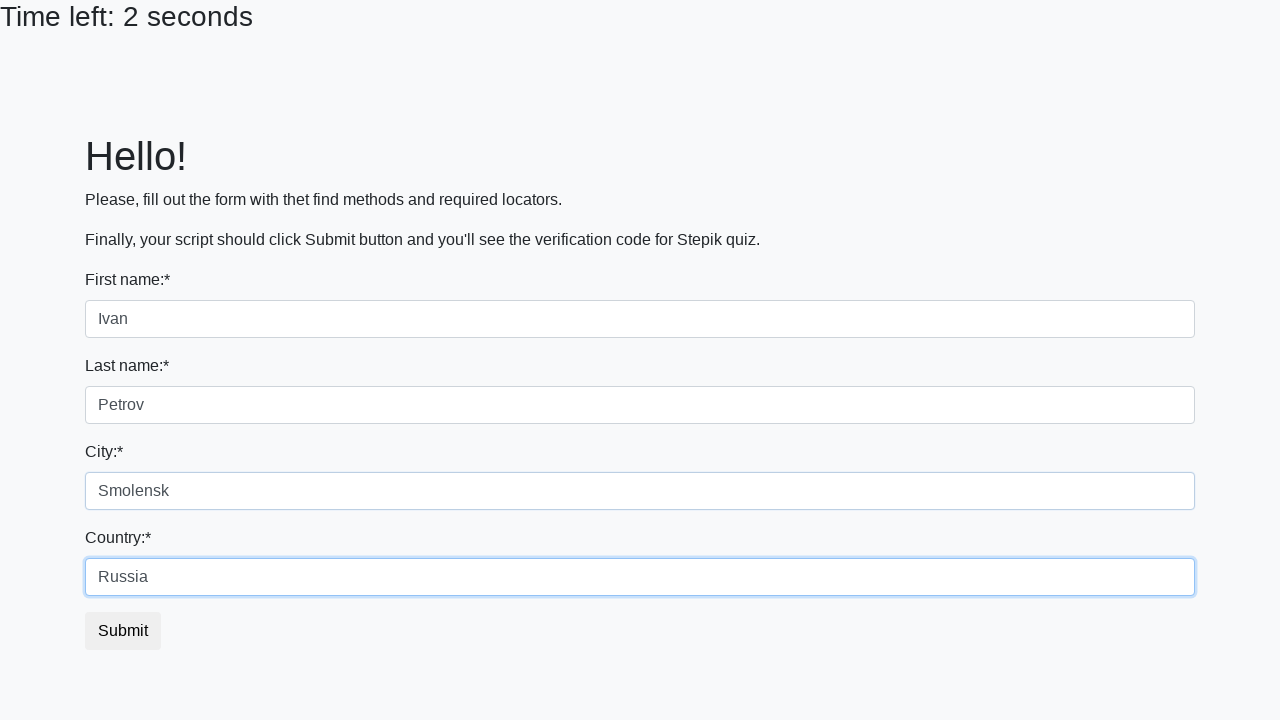

Clicked submit button to register at (123, 631) on .btn.btn-default
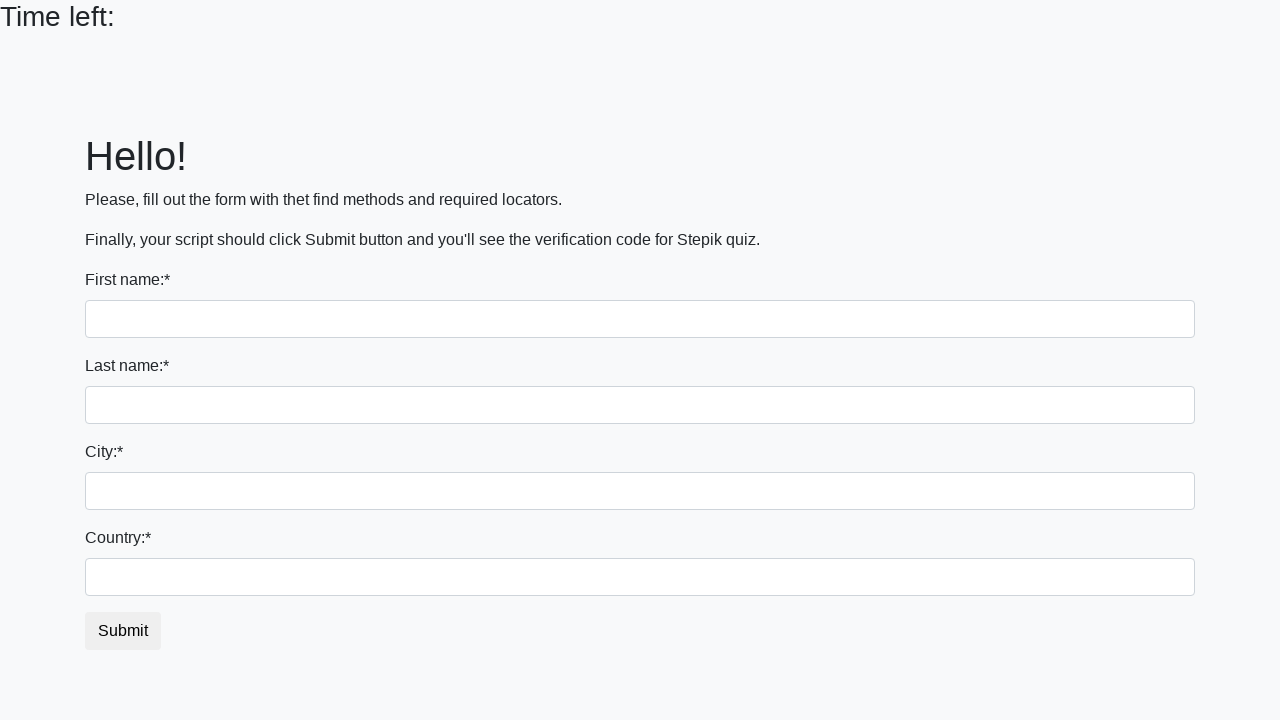

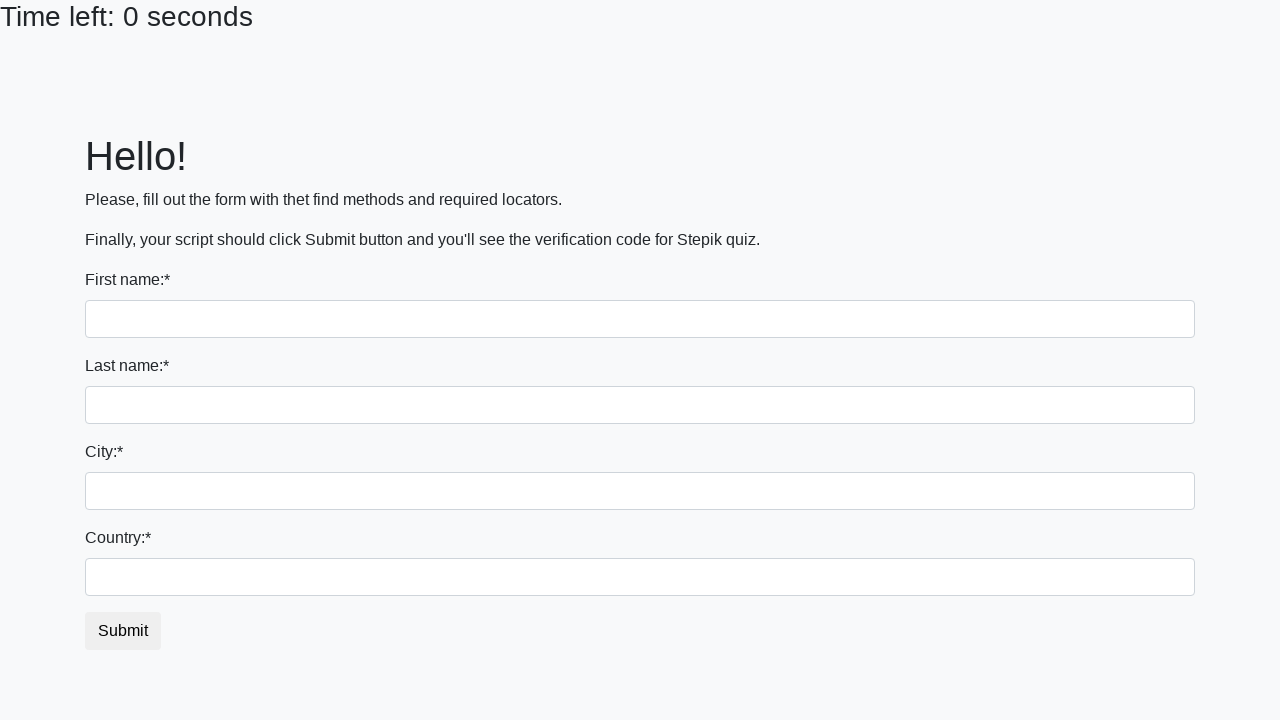